Tests dynamic control functionality by clicking Enable button and verifying that a disabled text input becomes enabled

Starting URL: https://the-internet.herokuapp.com/dynamic_controls

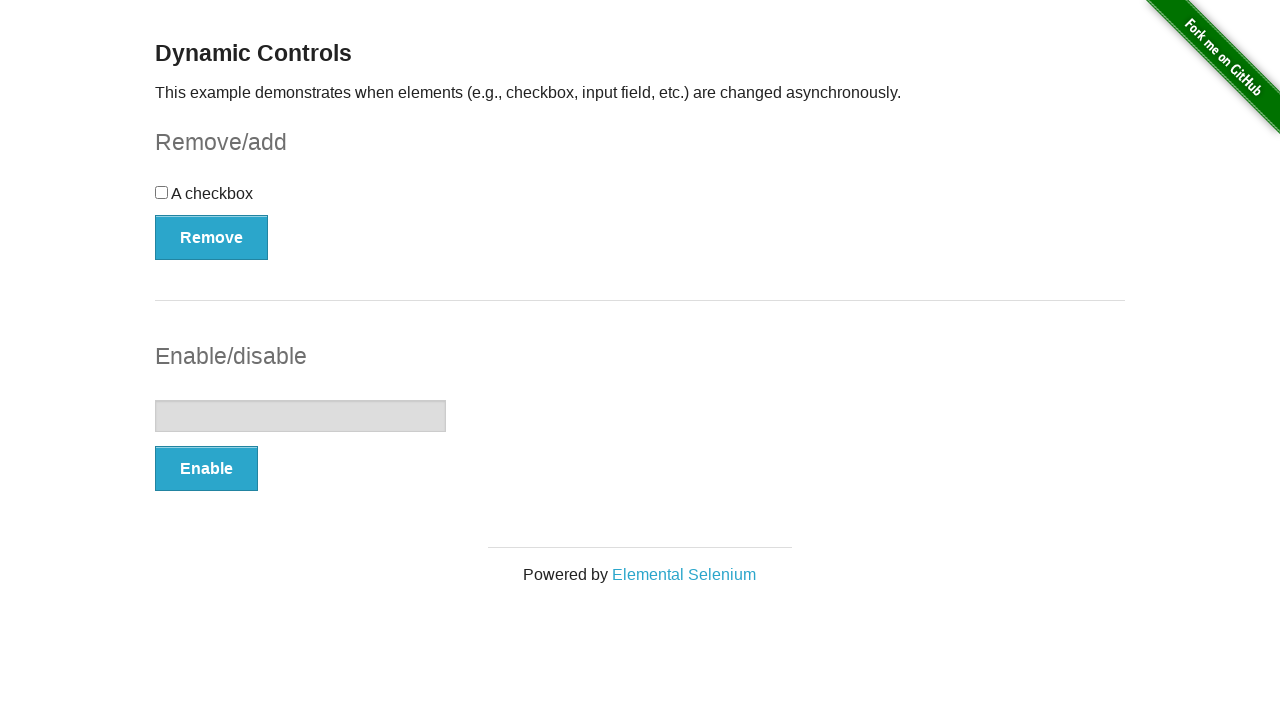

Clicked Enable button to enable the text input at (206, 469) on xpath=//button[text()='Enable']
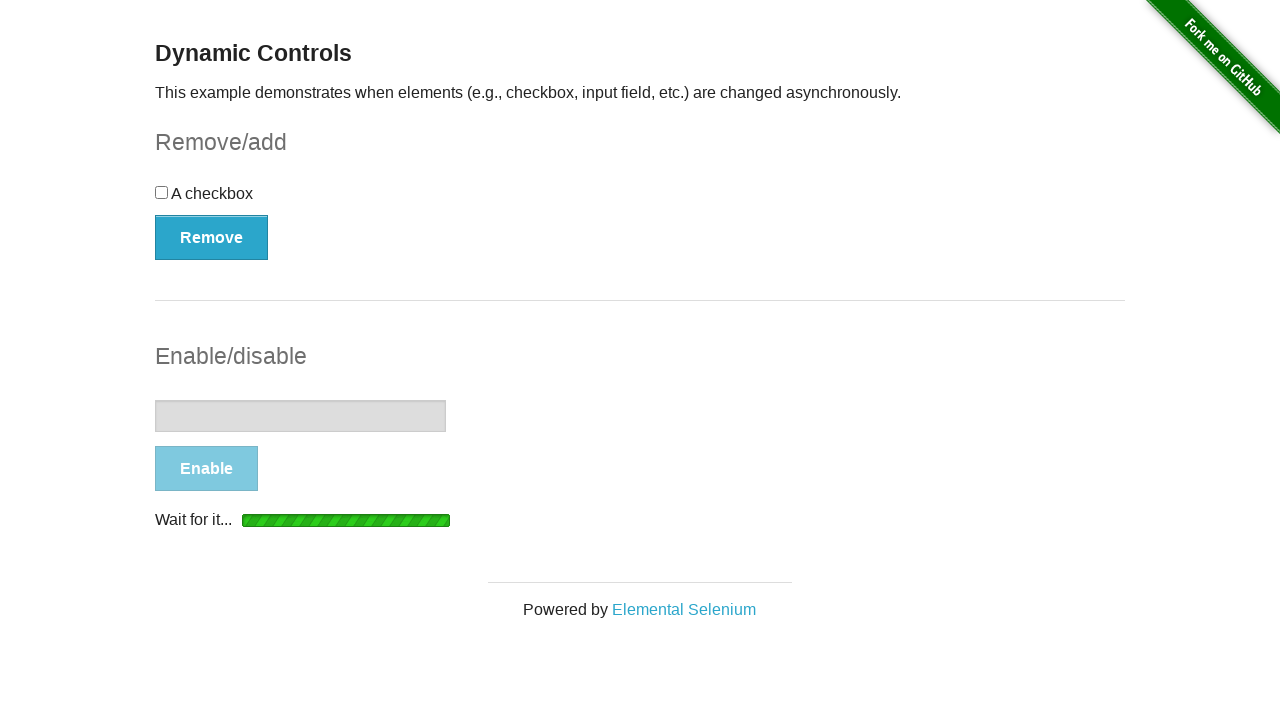

Text input became enabled after waiting for condition
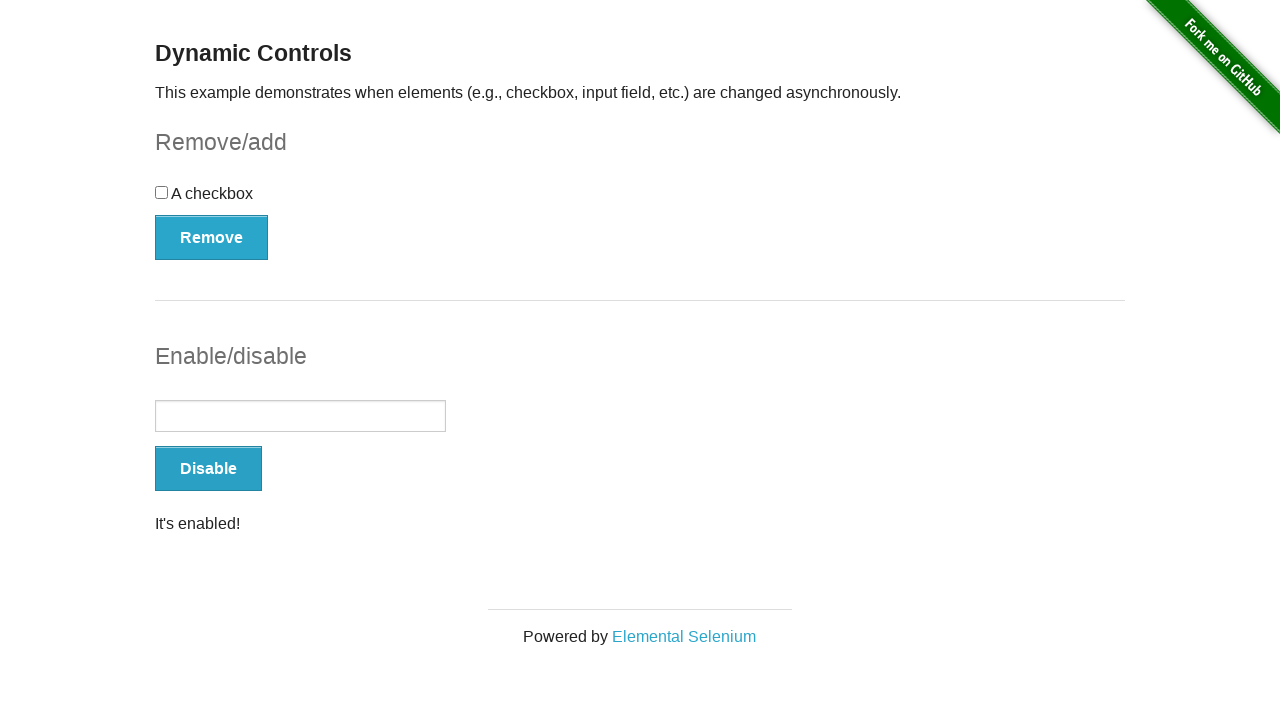

Verified success message is displayed
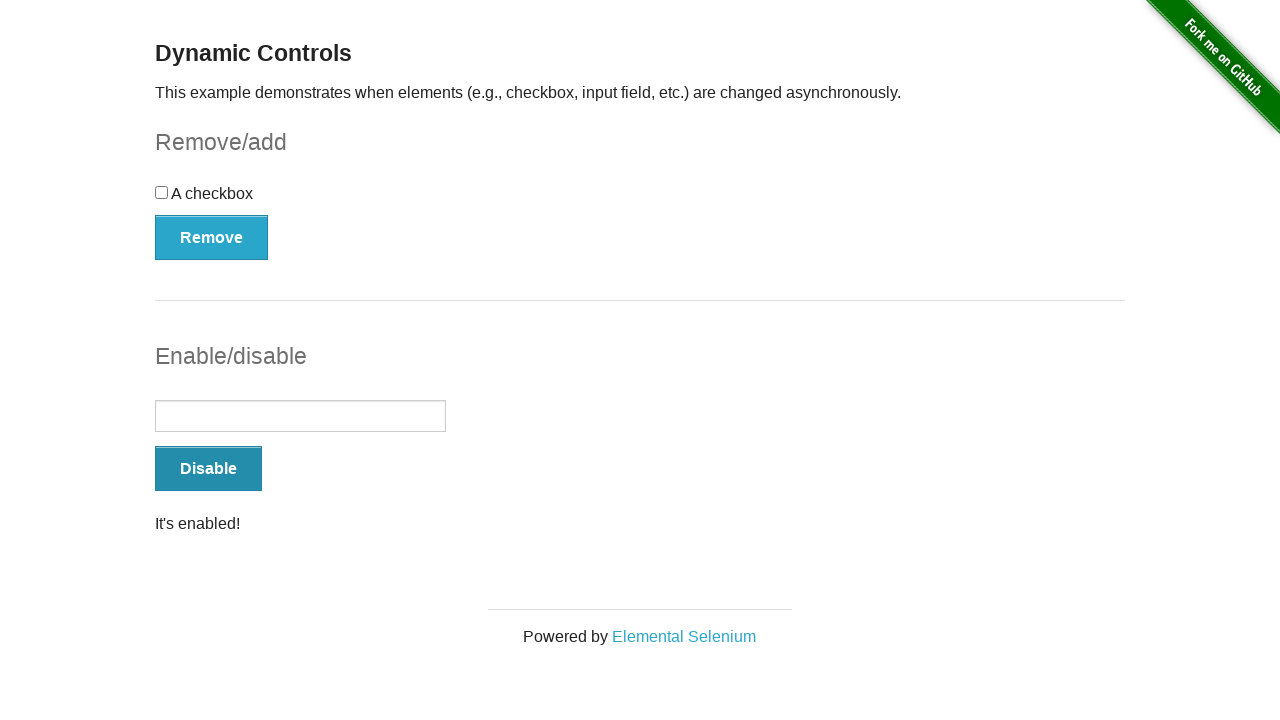

Verified text input is now enabled
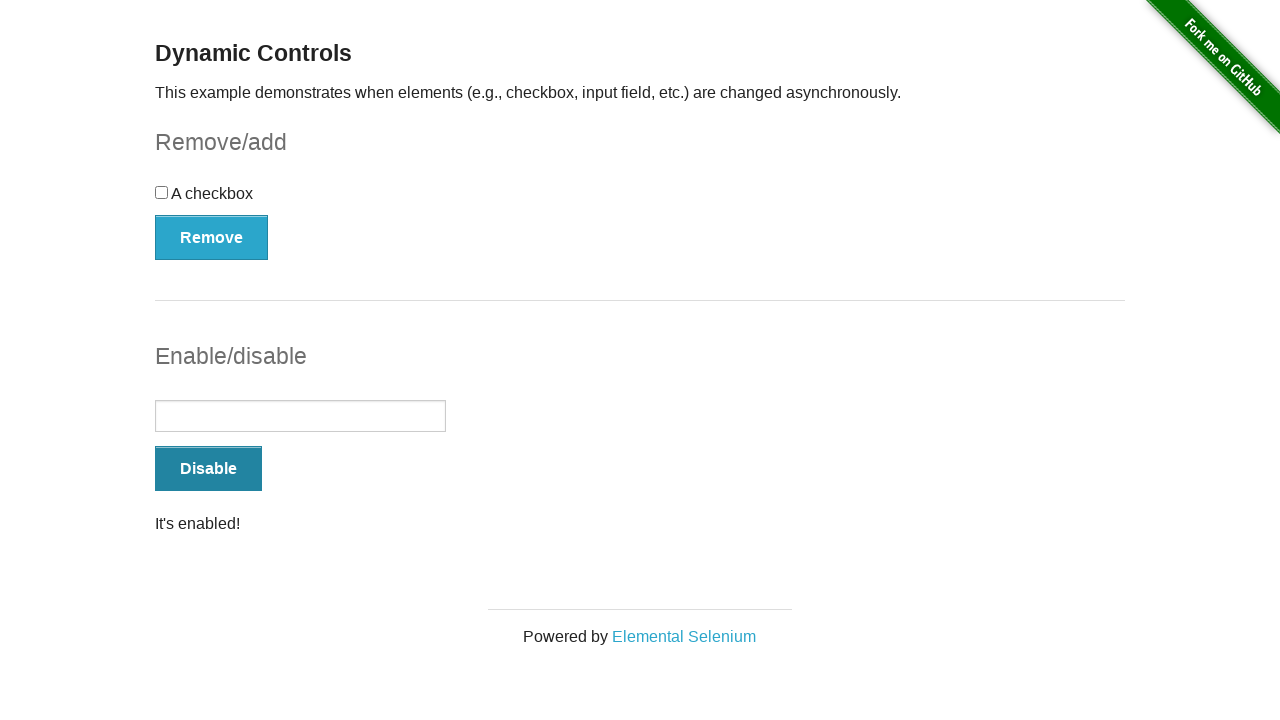

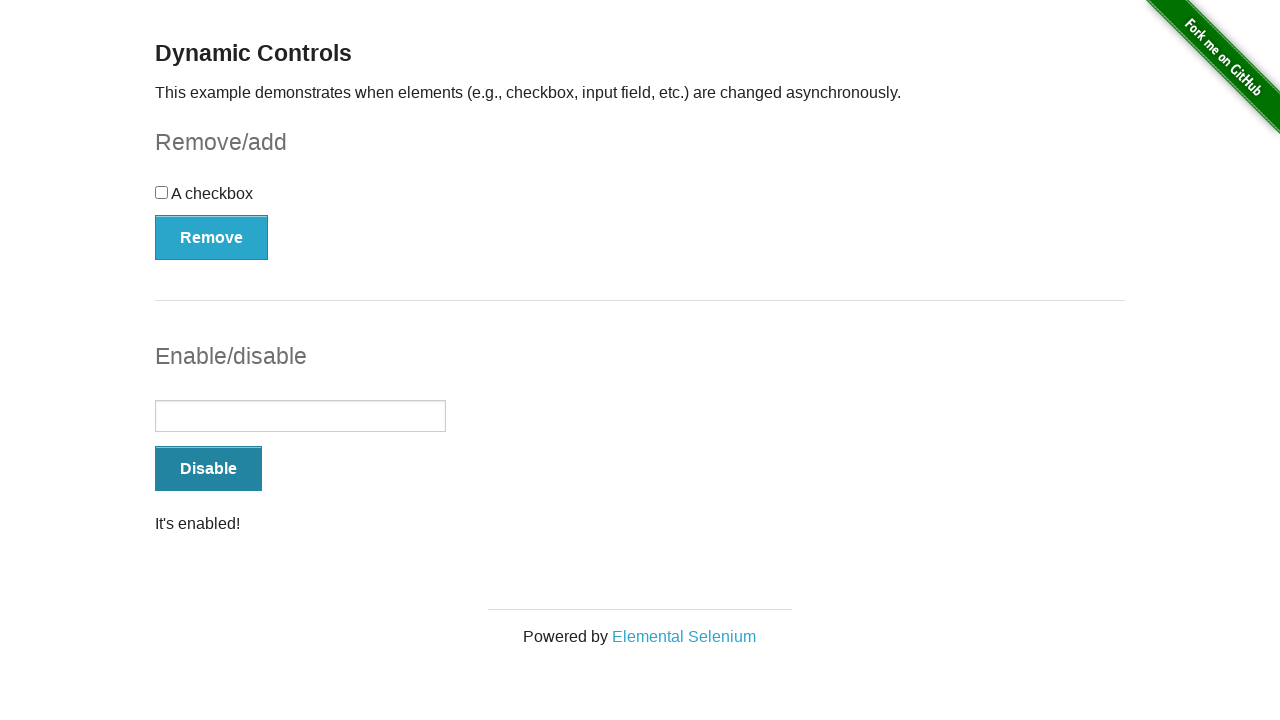